Tests clicking a button on the DemoQA elements page and verifying the dynamic click message appears

Starting URL: https://demoqa.com/elements

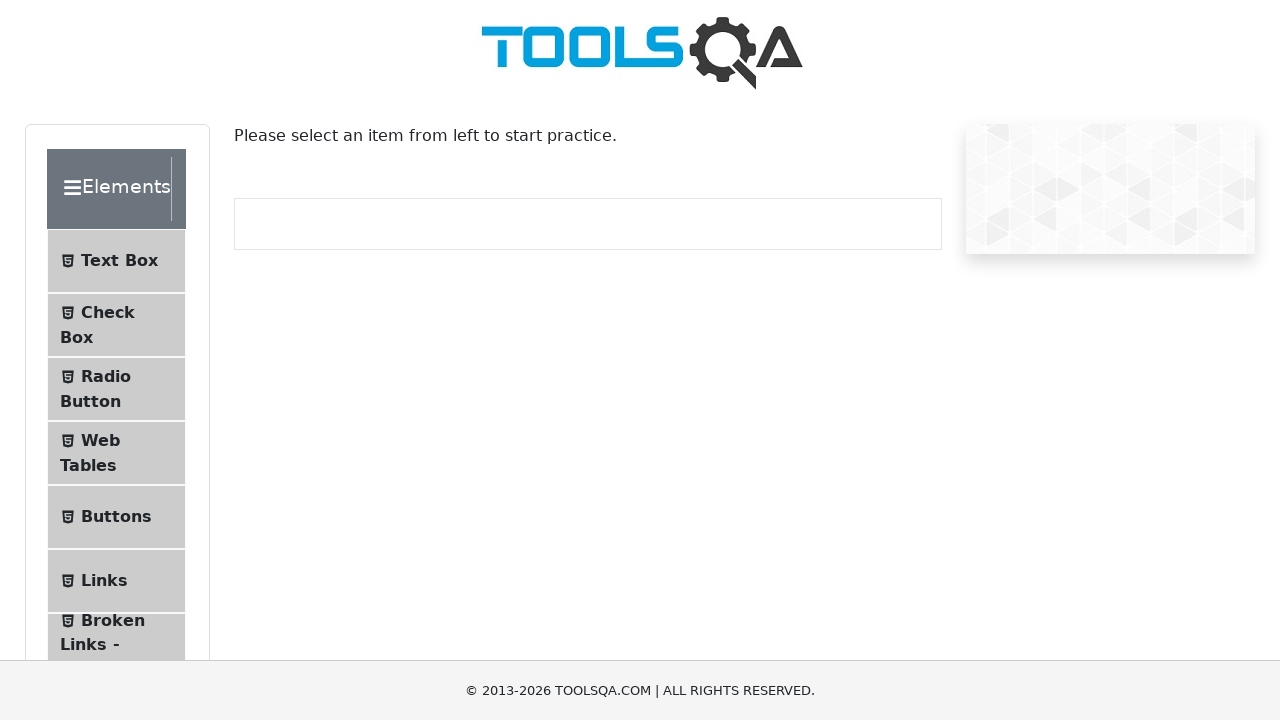

Clicked on the Buttons menu item at (116, 517) on xpath=//*[@id='item-4']
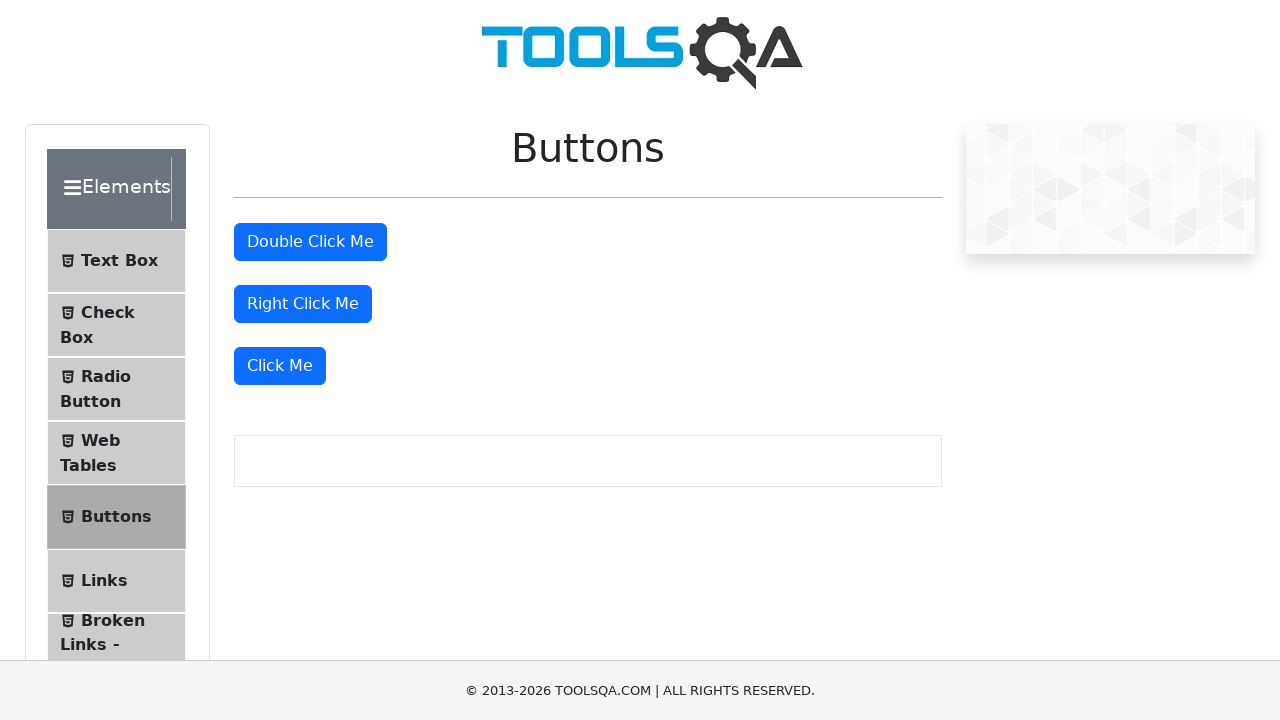

Waited for 'Click Me' button to be visible
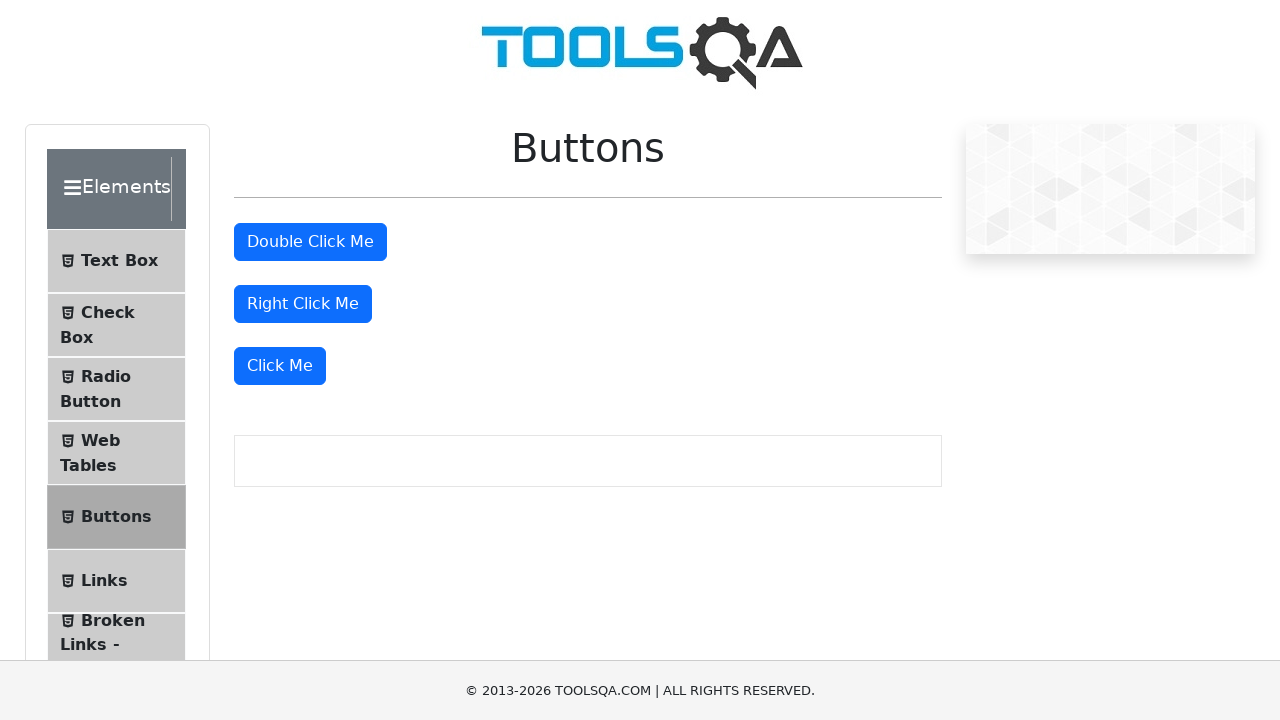

Clicked the 'Click Me' button using JavaScript execution
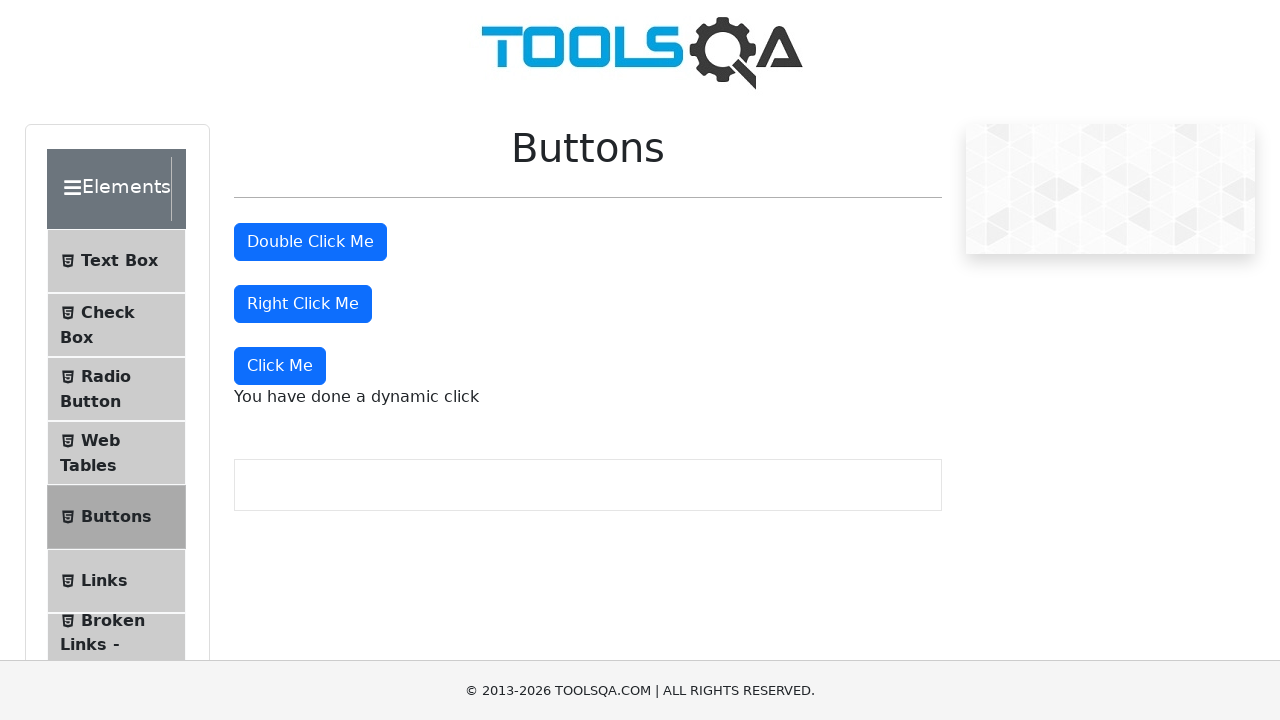

Waited for dynamic click message to appear
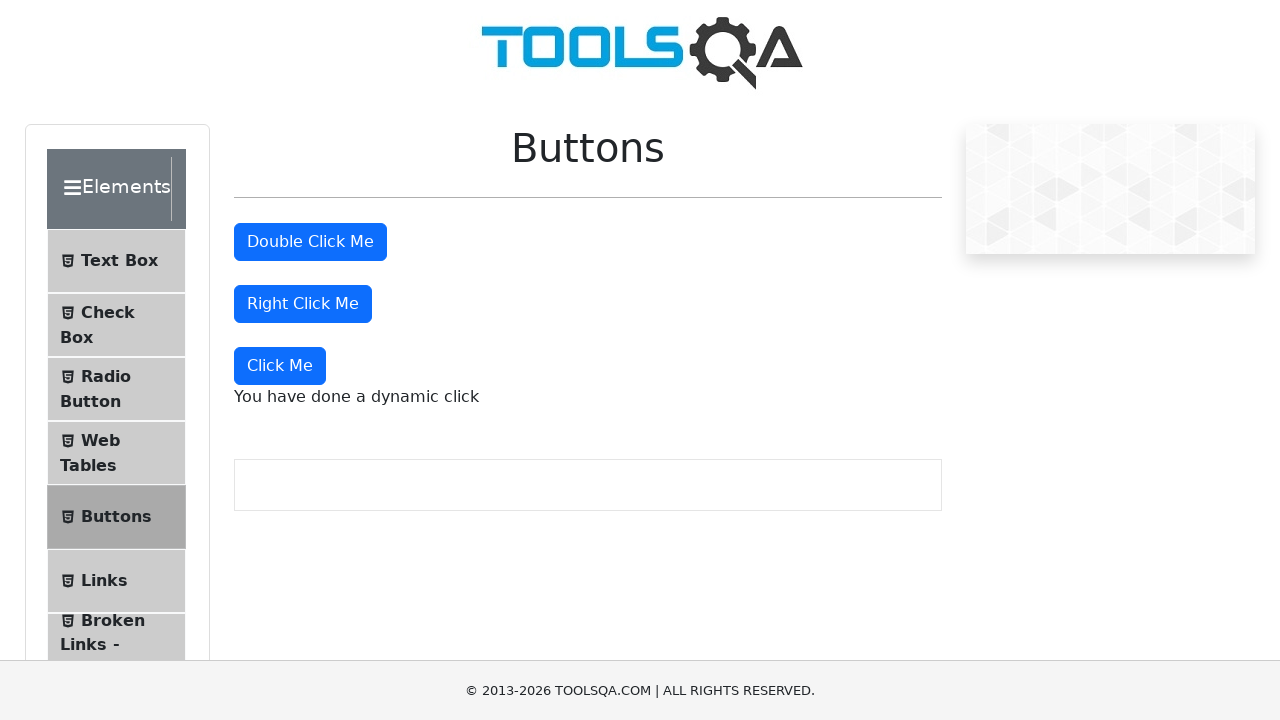

Verified dynamic click message displays 'You have done a dynamic click'
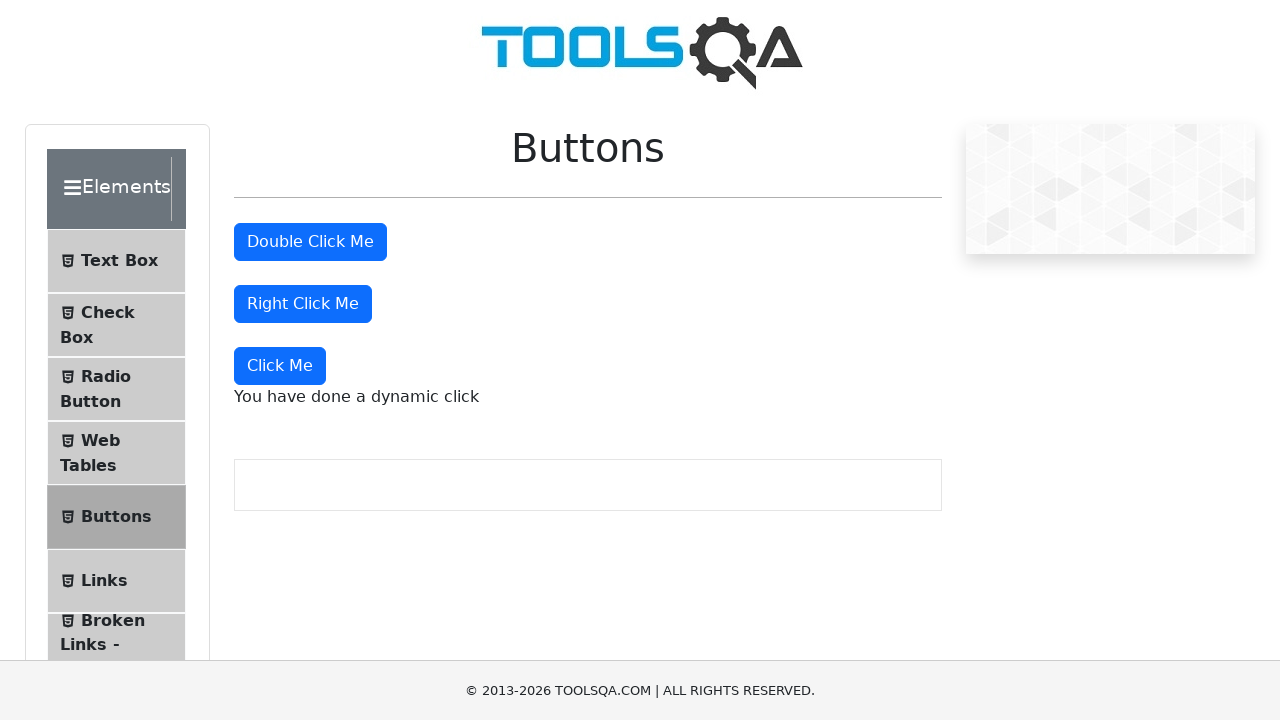

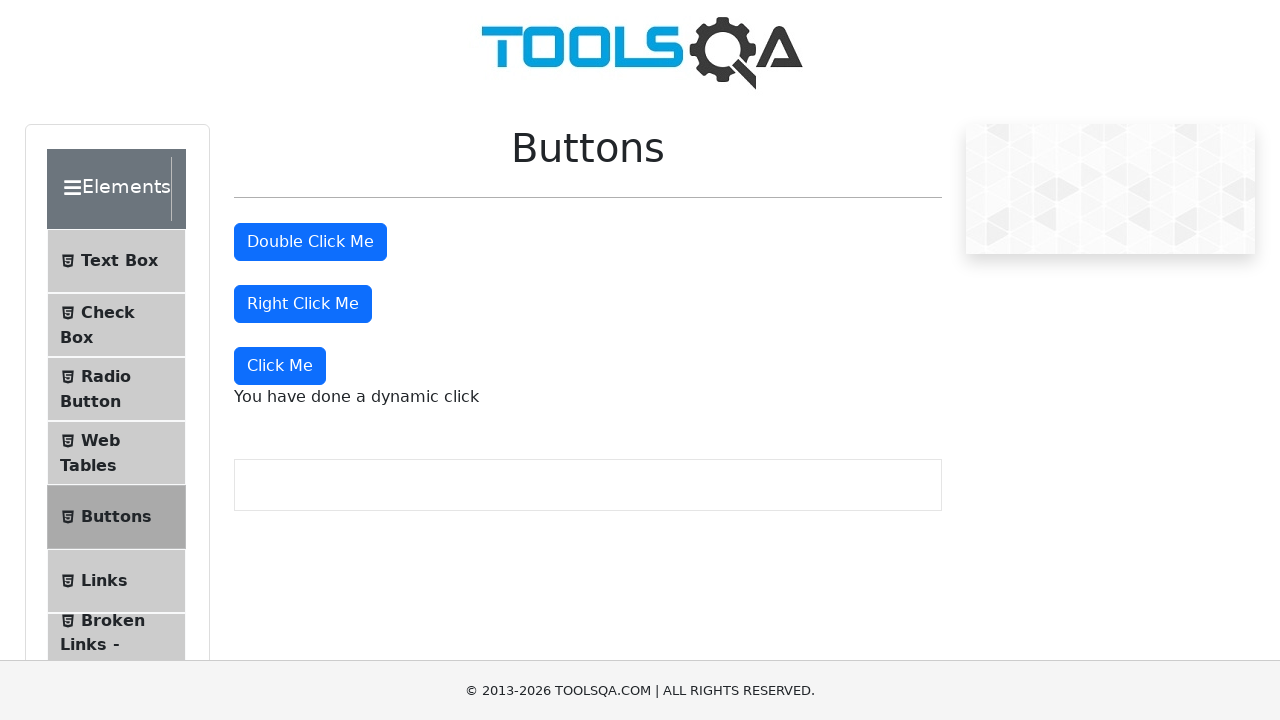